Selects the first product item from the product listing on DemoBlaze e-commerce site

Starting URL: https://www.demoblaze.com/

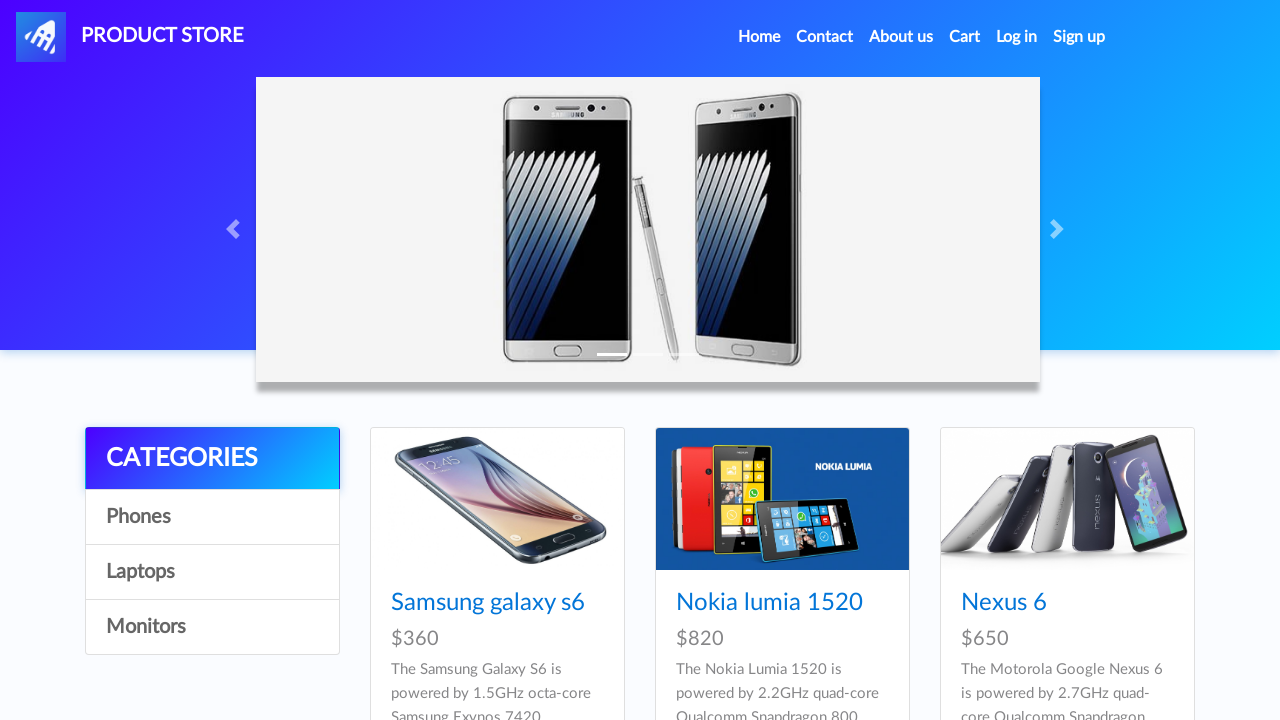

Navigation bar loaded on DemoBlaze homepage
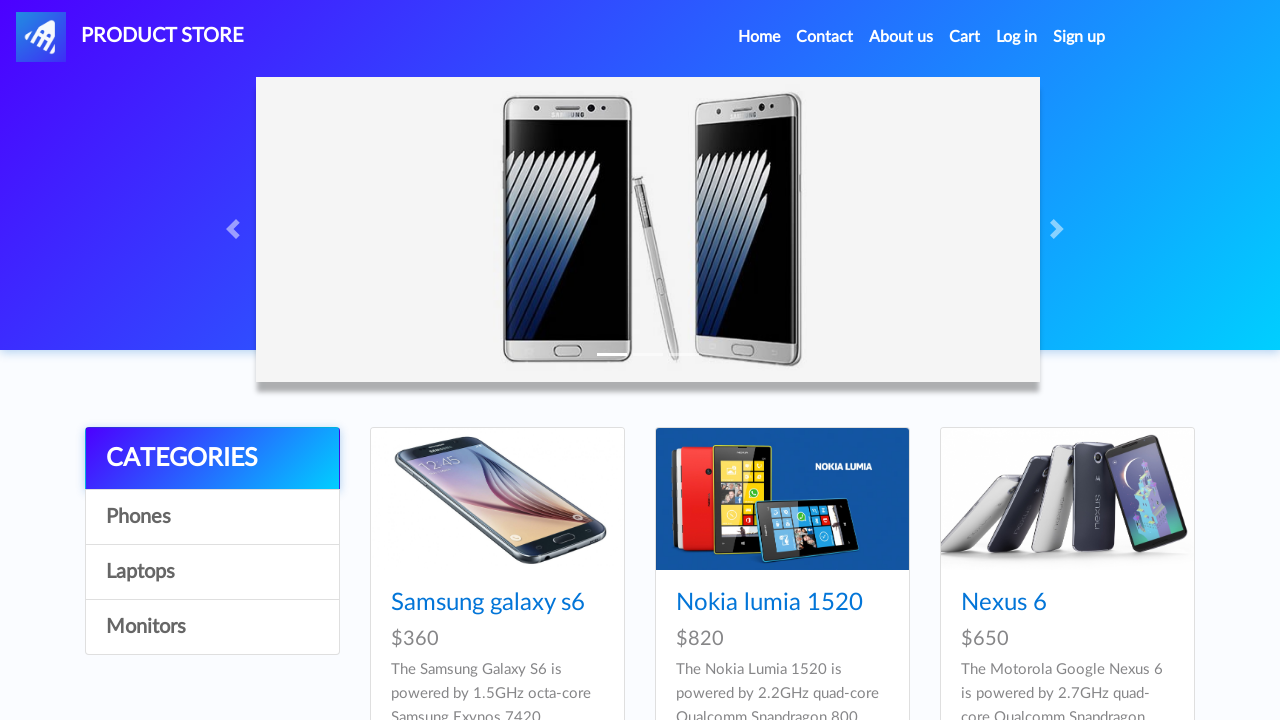

Product cards are now visible on the listing page
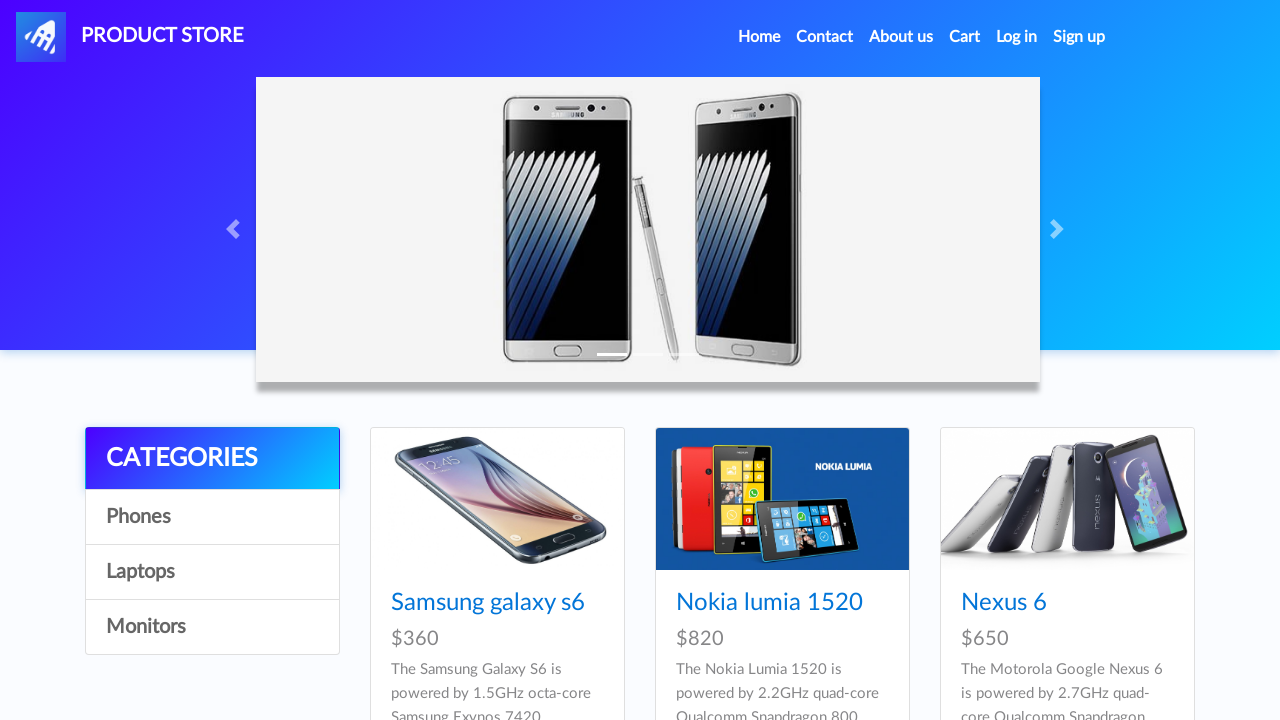

Clicked the first product item in the listing at (497, 603) on .card-title >> nth=0
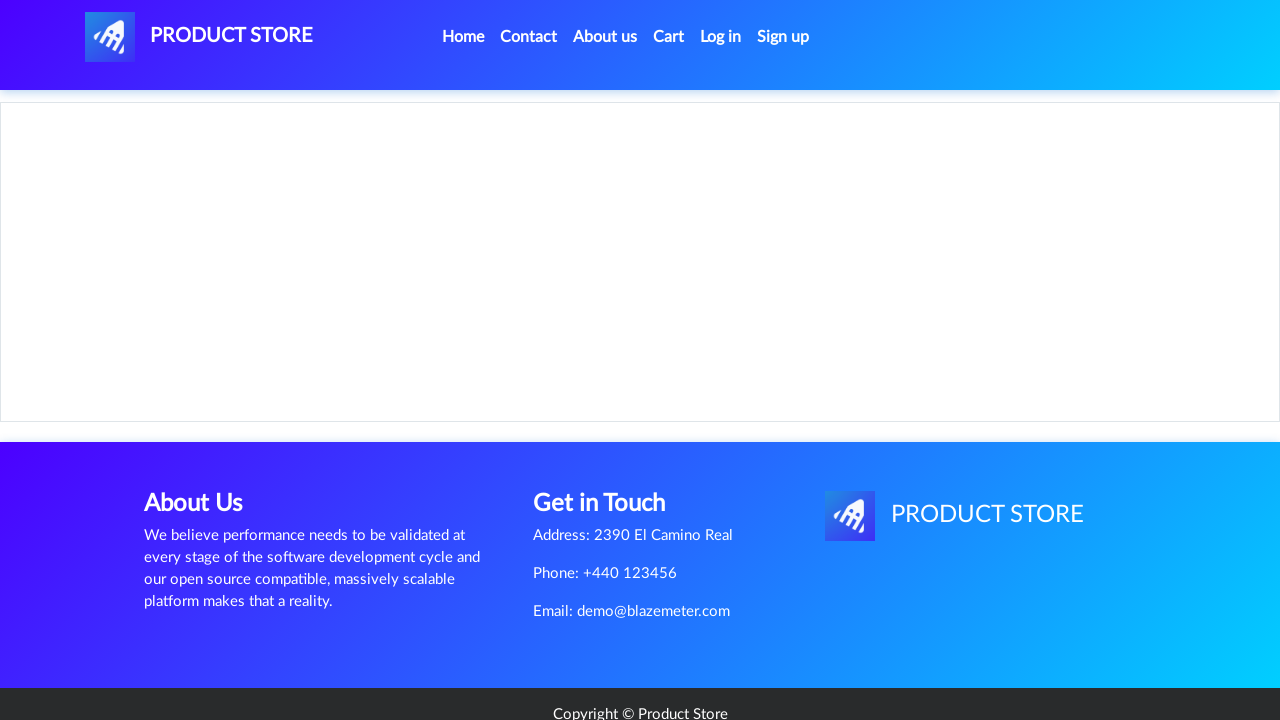

Product detail page loaded successfully
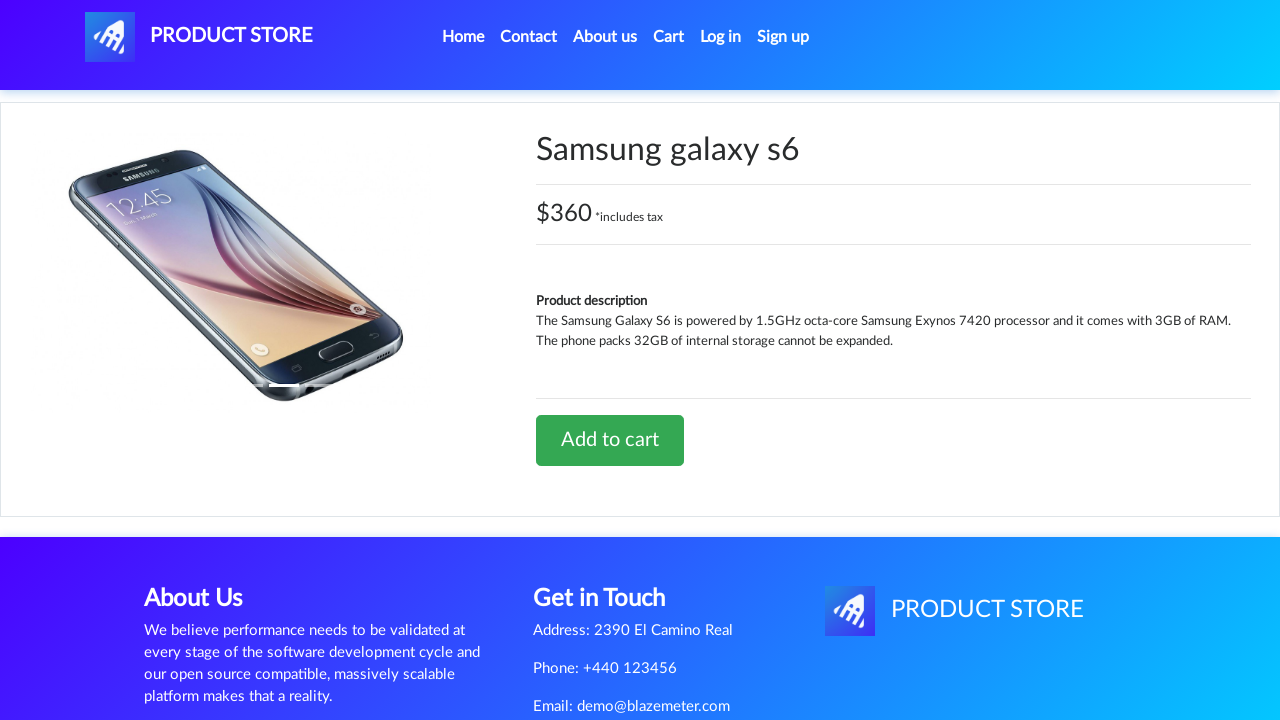

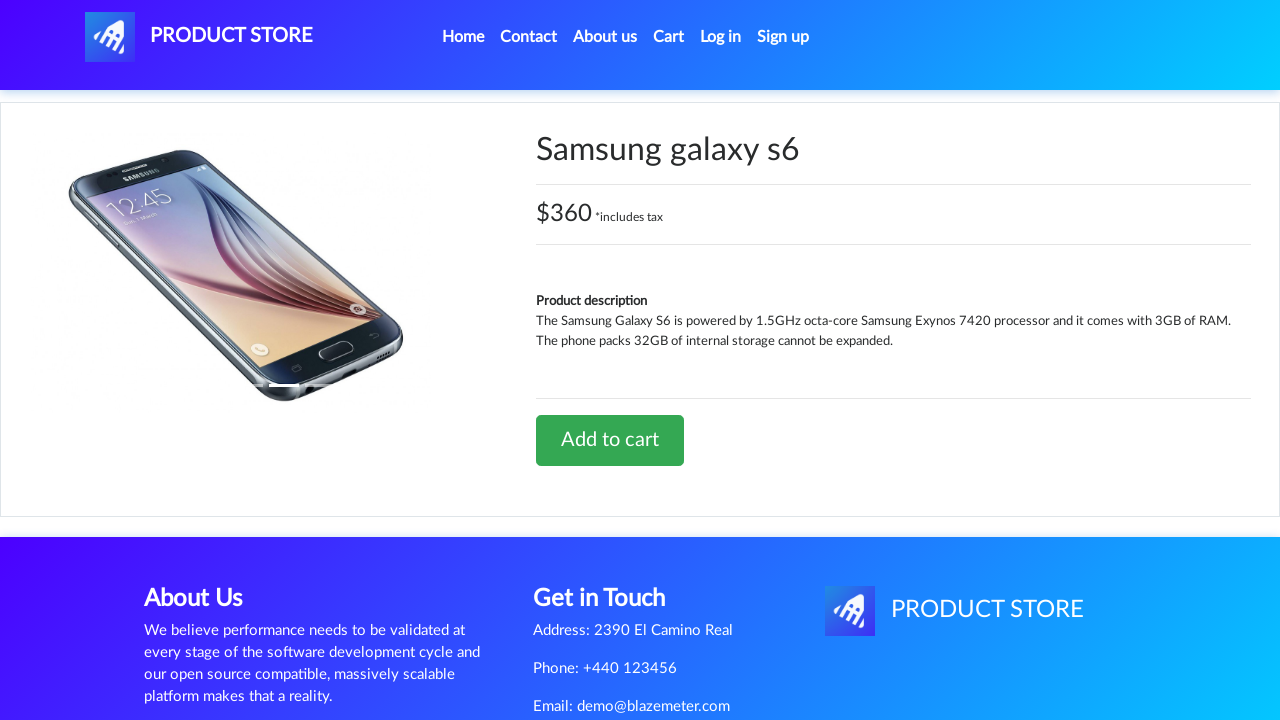